Tests checkbox interaction on W3Schools tryit page by switching to the result iframe and clicking a checkbox if it's not already selected.

Starting URL: https://www.w3schools.com/tags/tryit.asp?filename=tryhtml5_input_type_checkbox

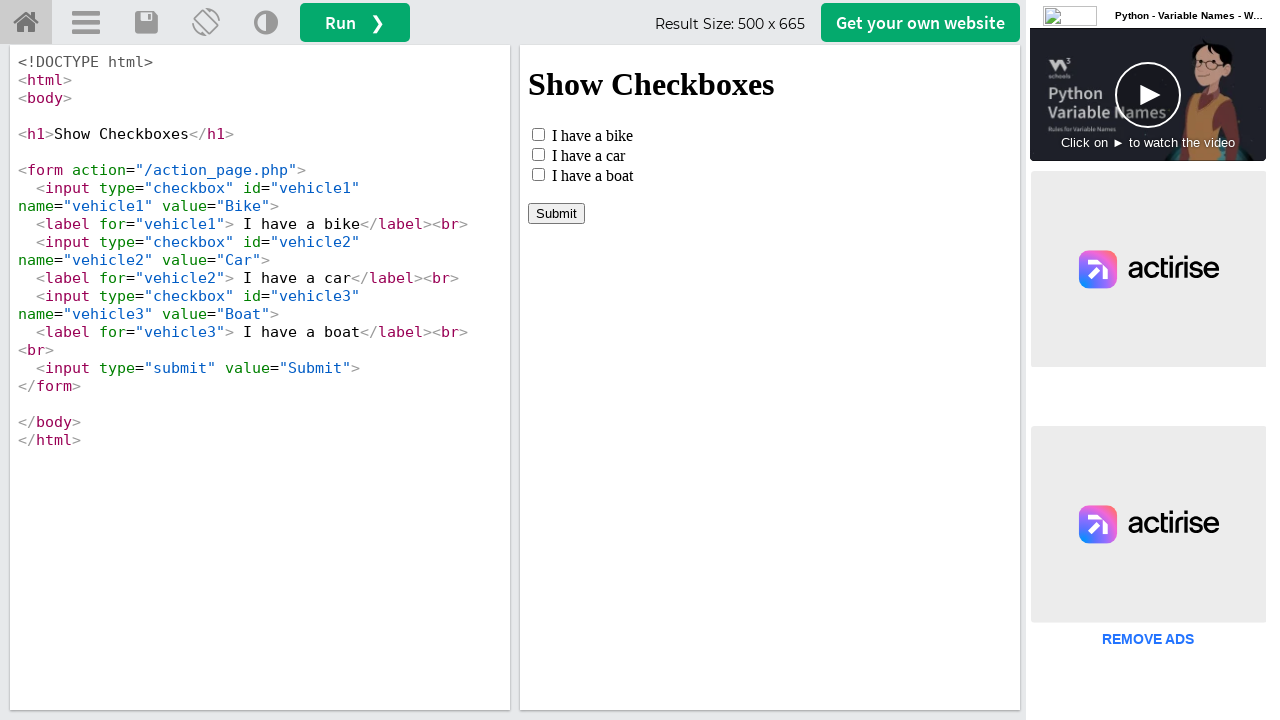

Located the iframeResult frame
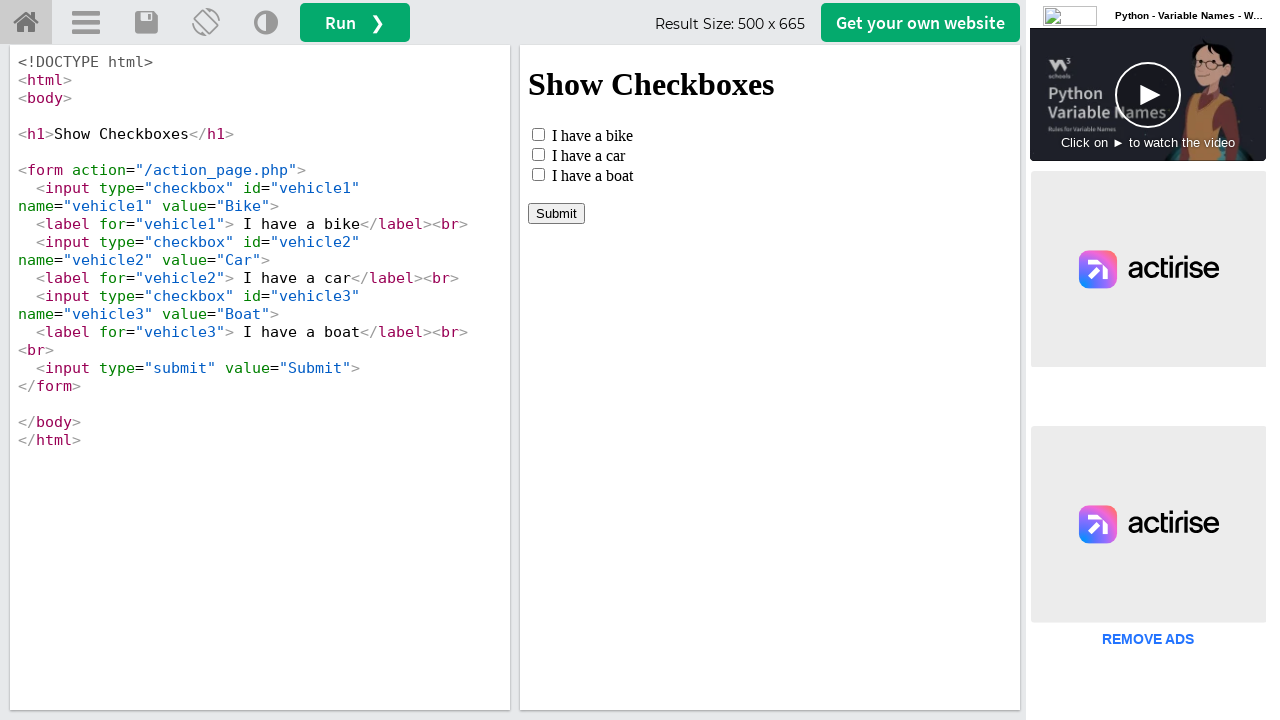

Located the vehicle1 checkbox element
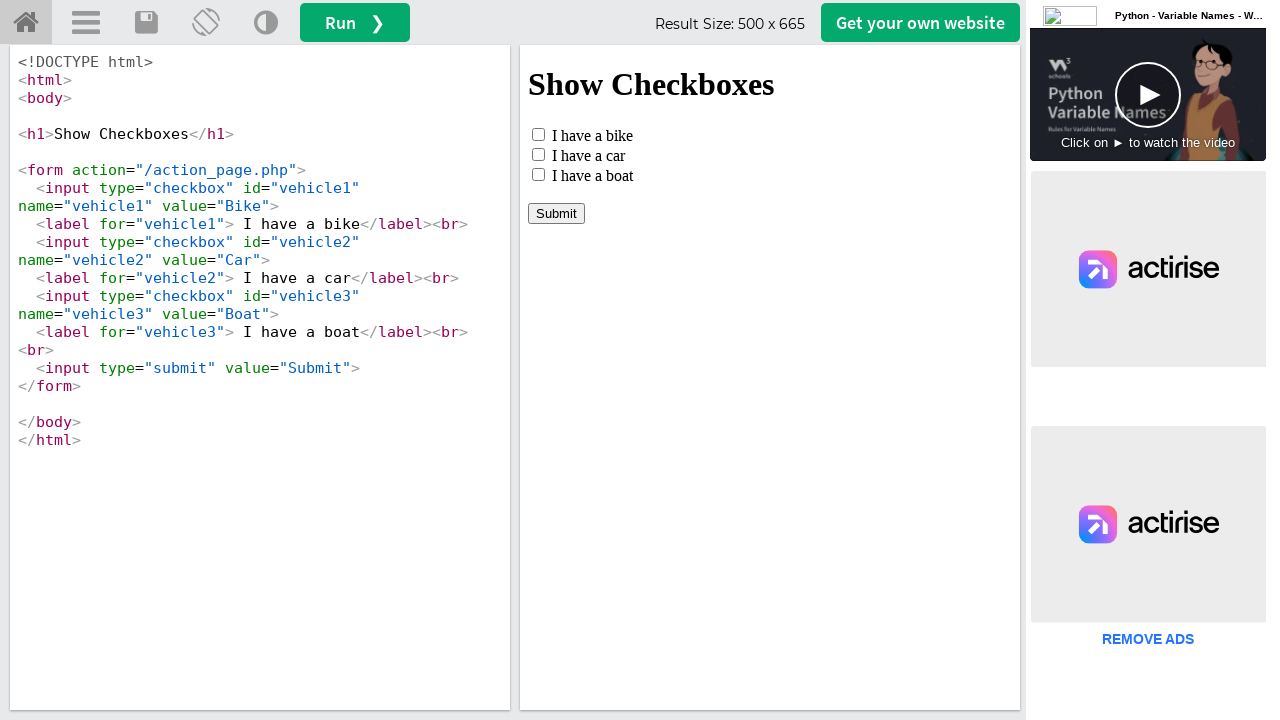

Checkbox was unchecked, clicked to select it at (538, 134) on #iframeResult >> internal:control=enter-frame >> #vehicle1
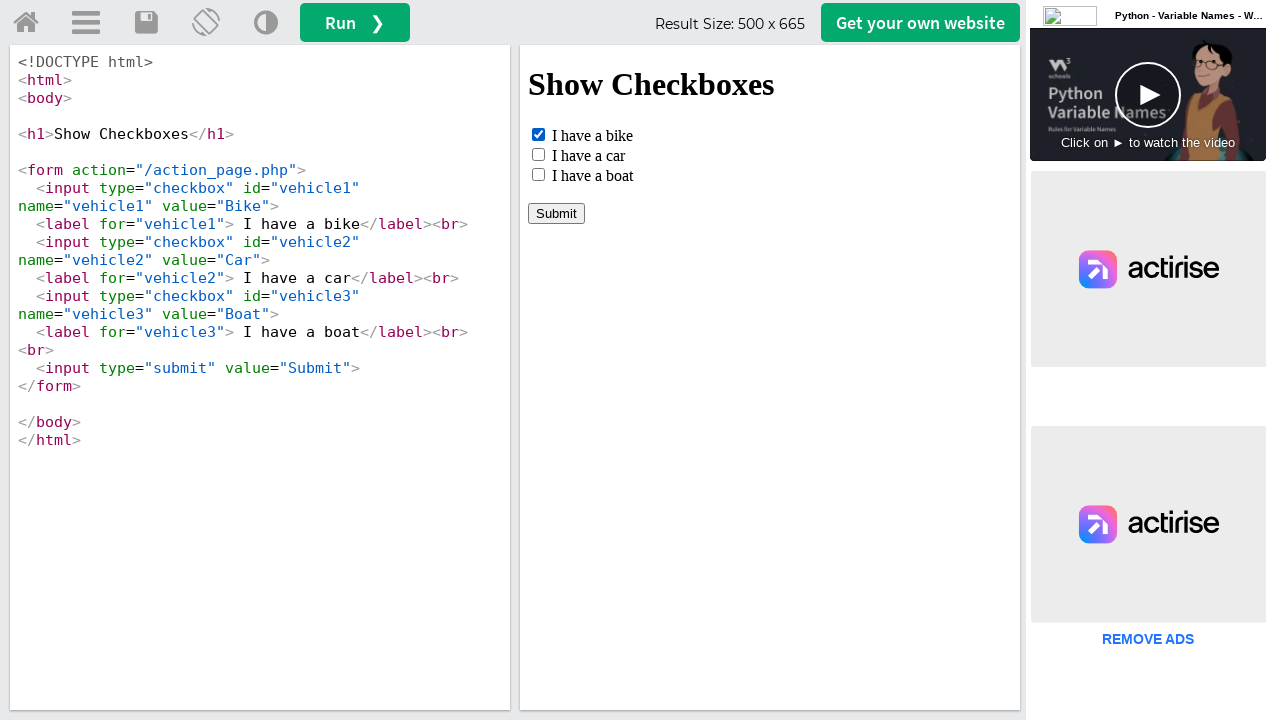

Waited 1 second to observe the checkbox interaction result
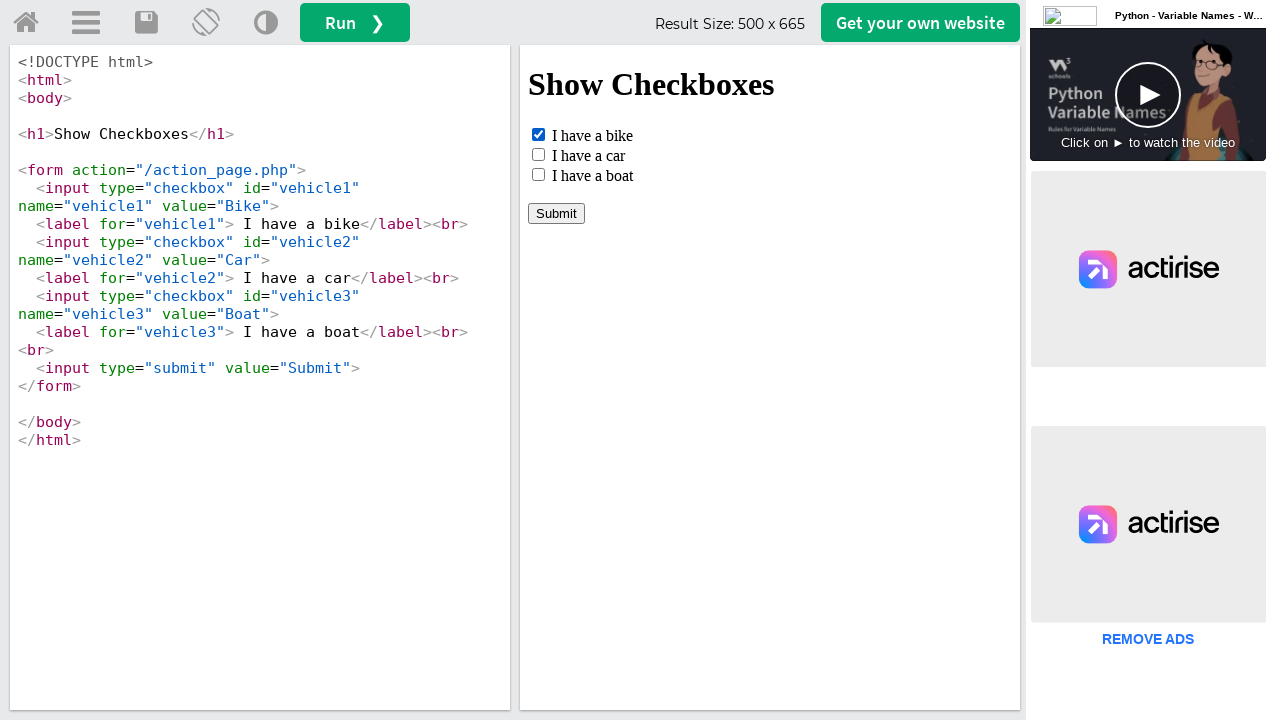

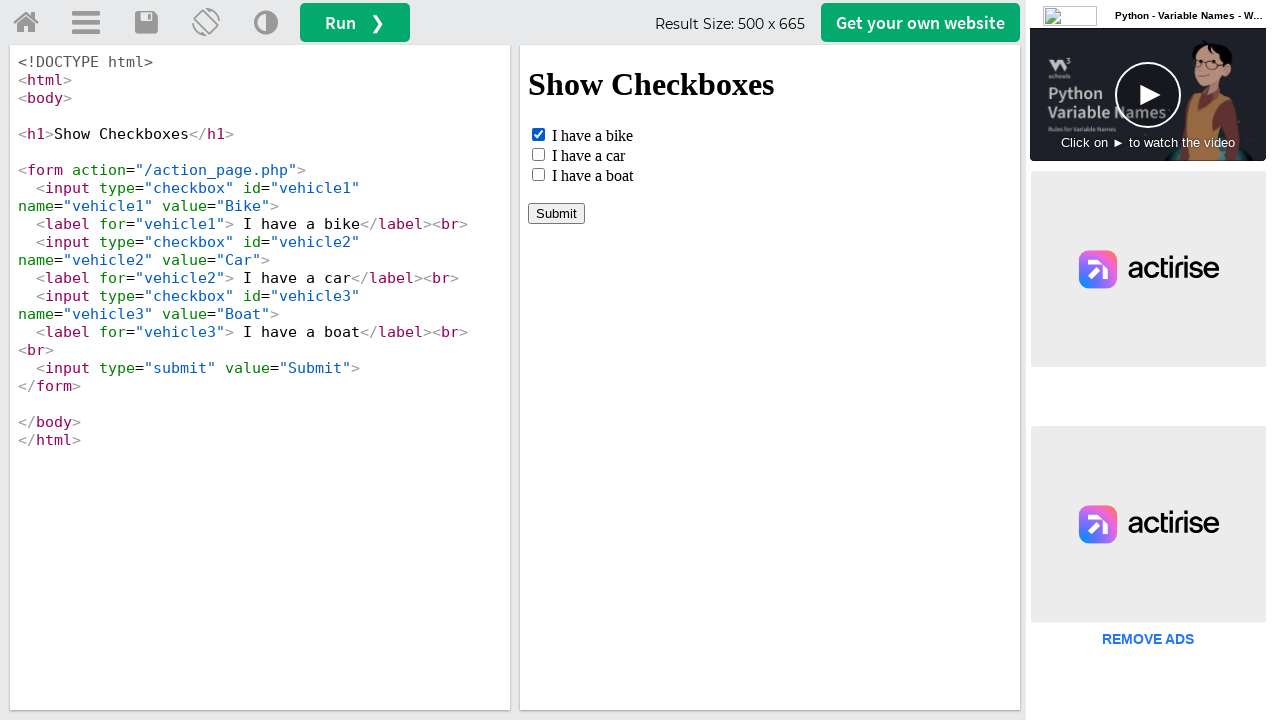